Navigates to a blog page and clicks on a file upload element

Starting URL: https://omayo.blogspot.com/

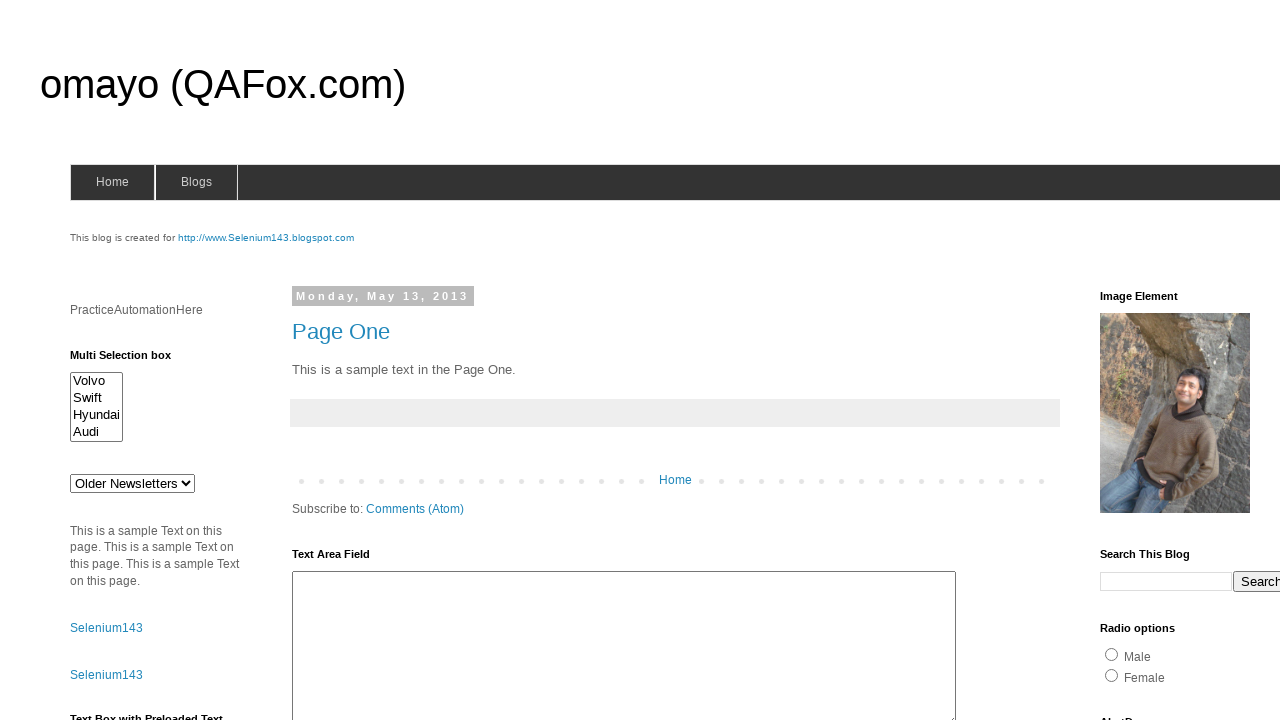

Navigated to blog page at https://omayo.blogspot.com/
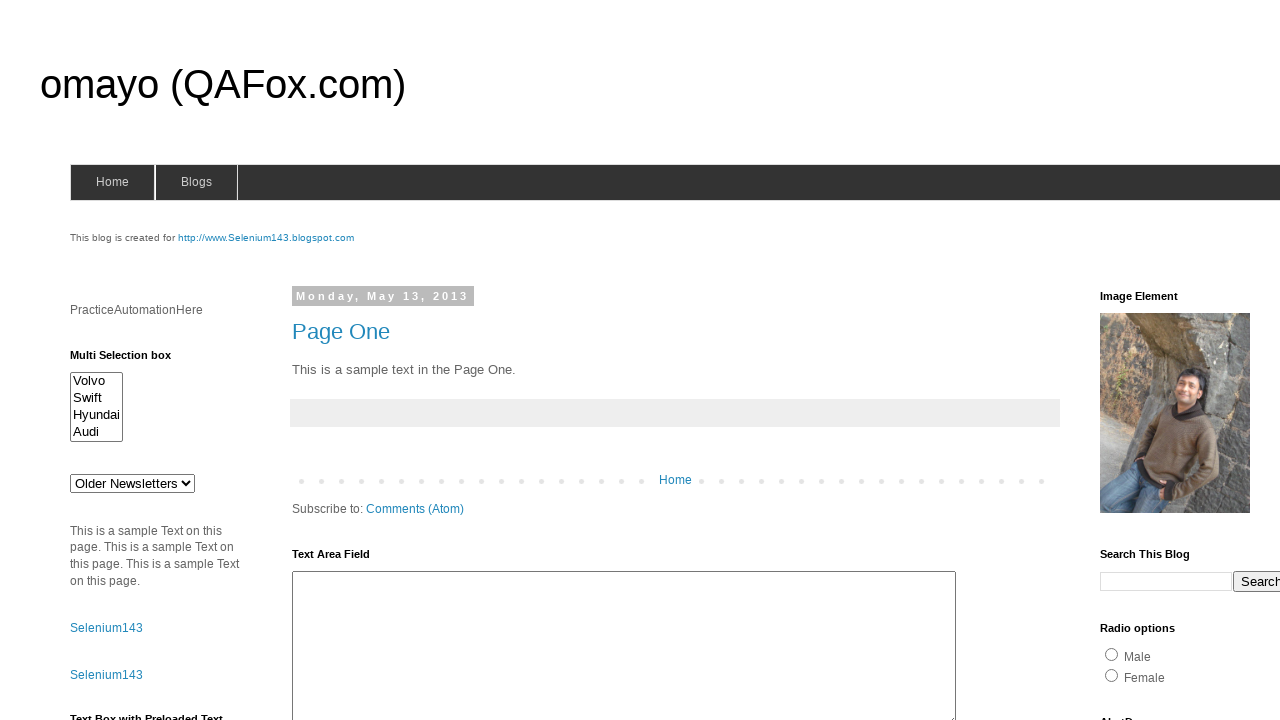

Clicked on file upload element at (189, 361) on #uploadfile
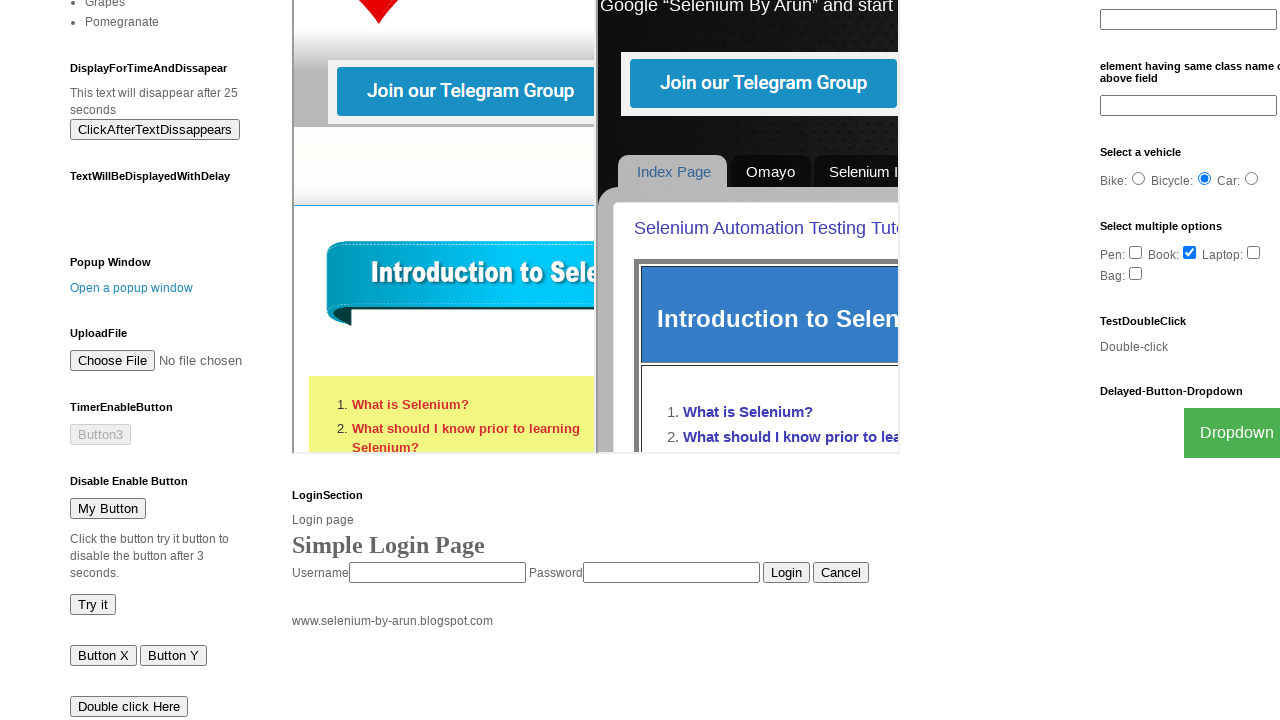

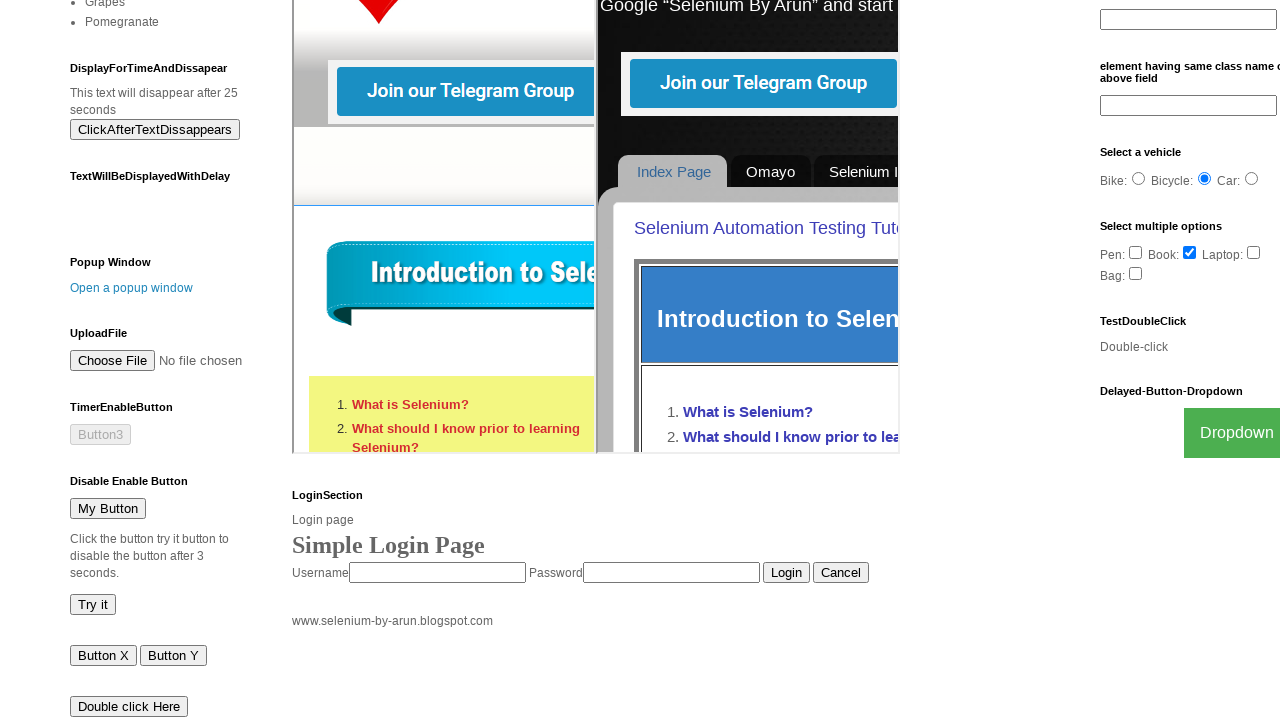